Navigates to West Elm homepage and verifies the page loads by checking the title

Starting URL: https://westelm.com/

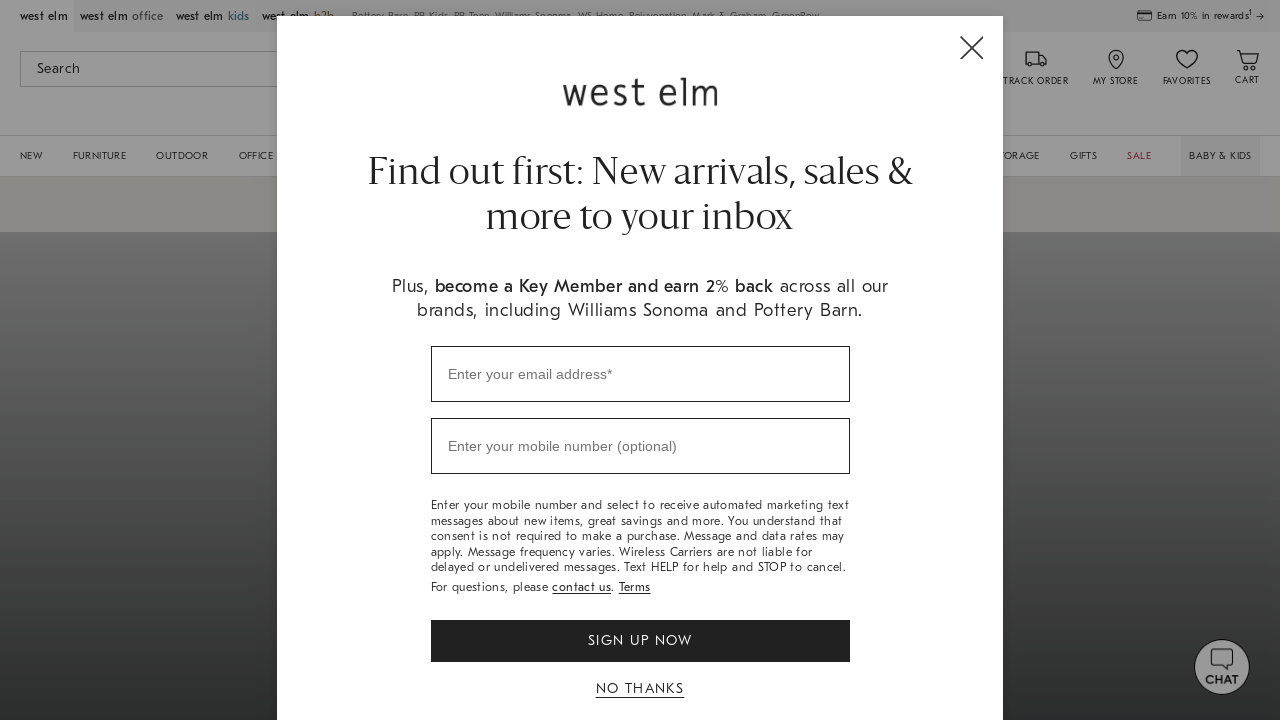

Navigated to West Elm homepage
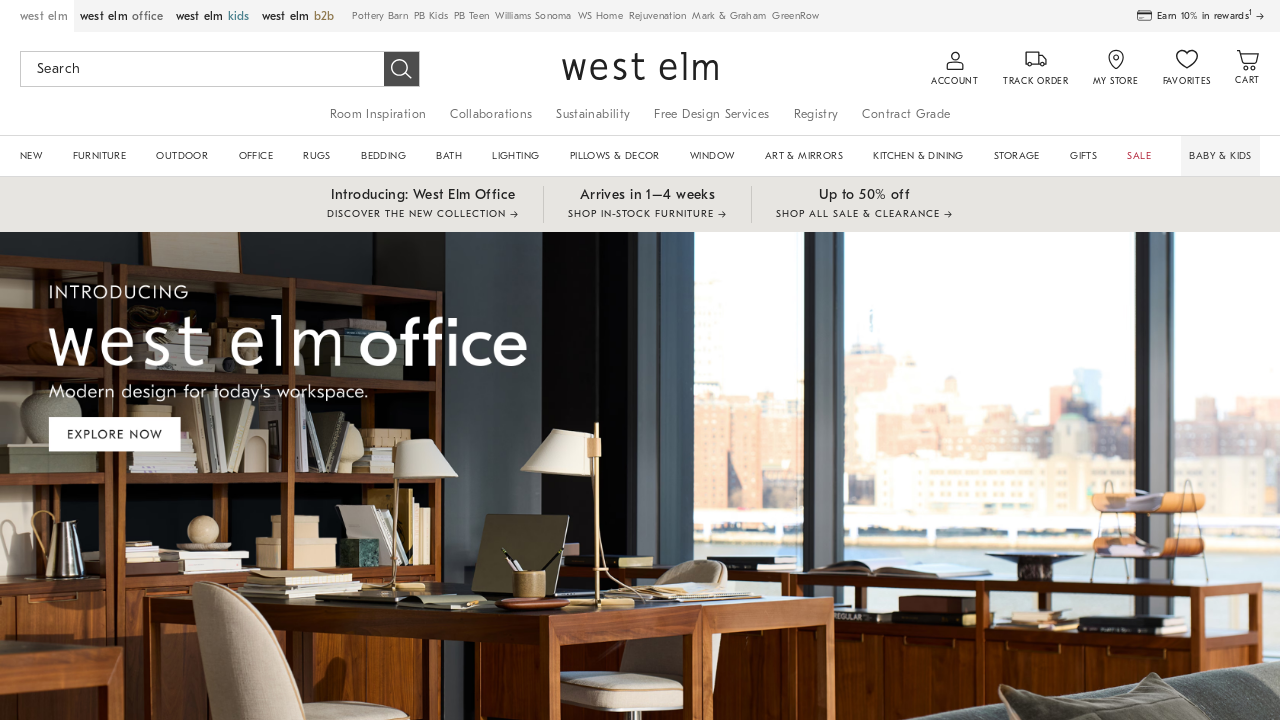

Page DOM content loaded
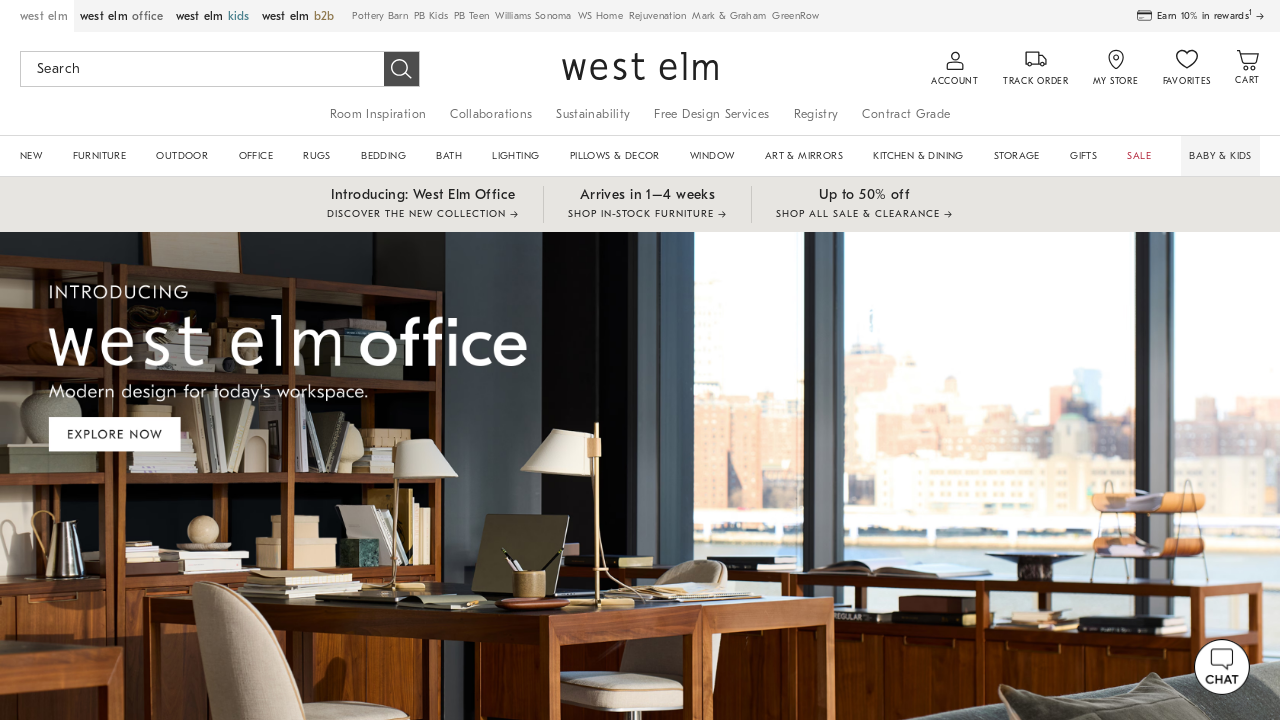

Retrieved page title: West Elm: Modern Furniture, Home Decor, Lighting & More
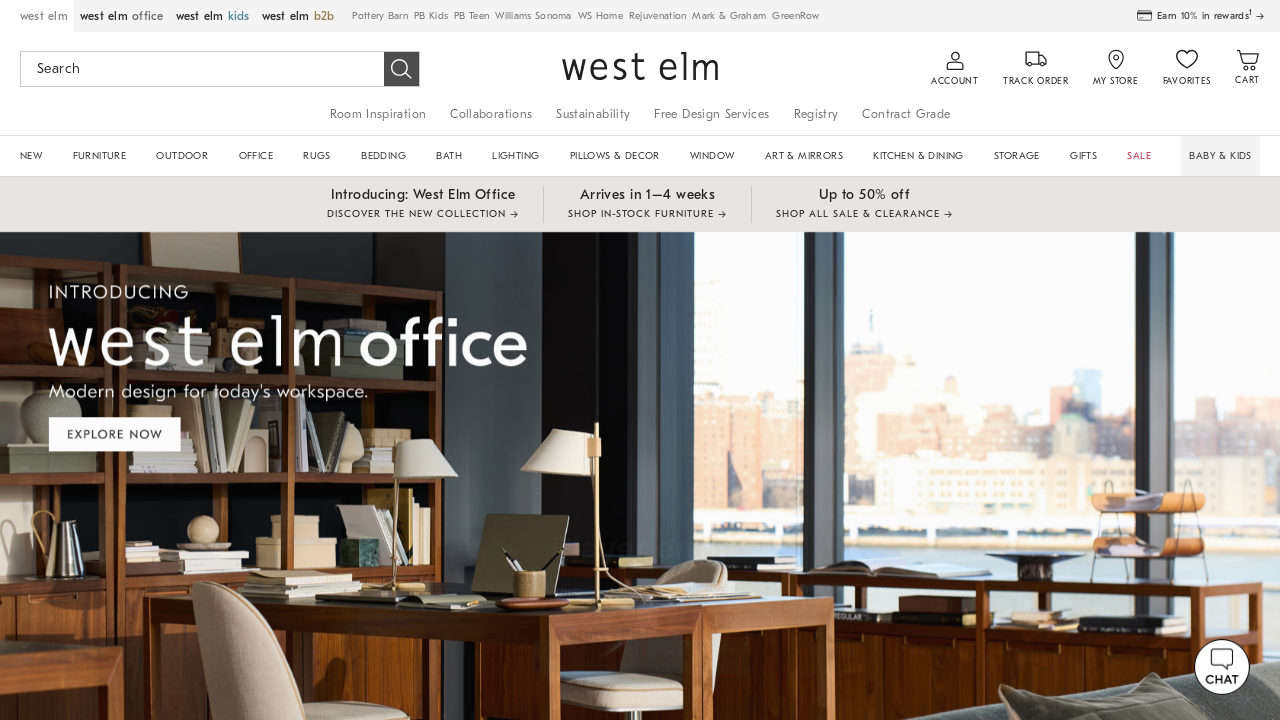

Verified page title is not empty
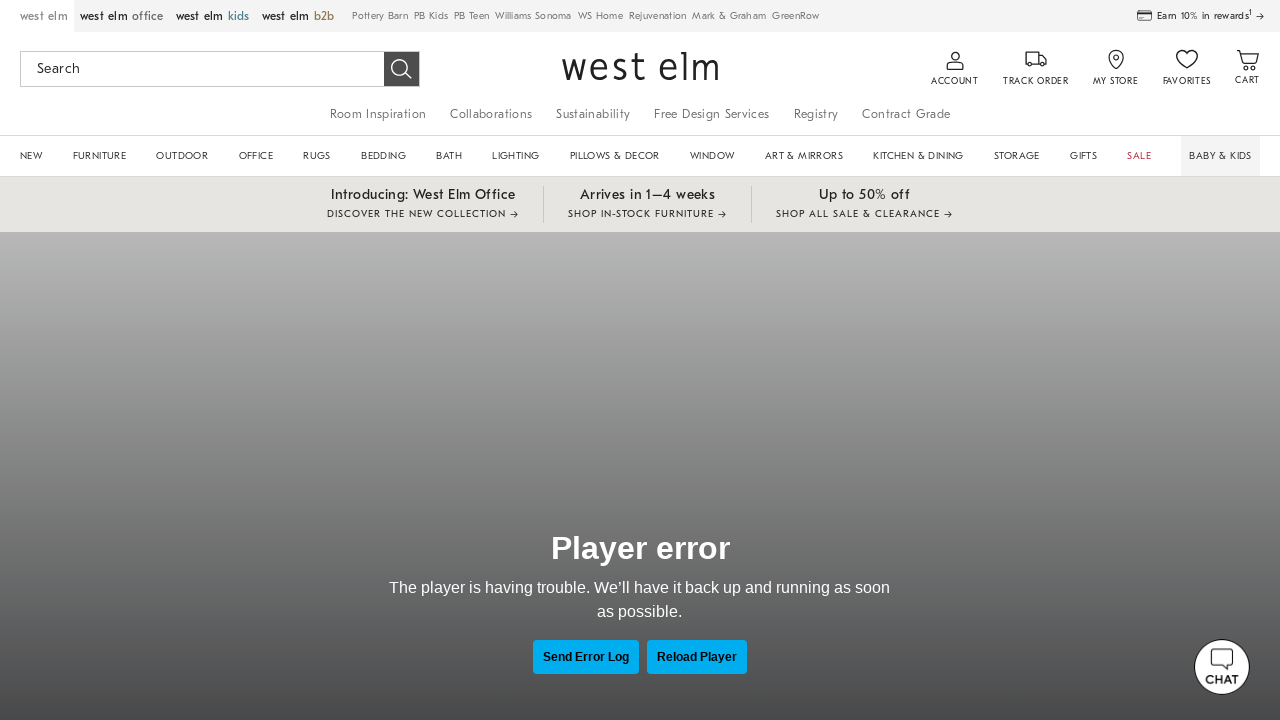

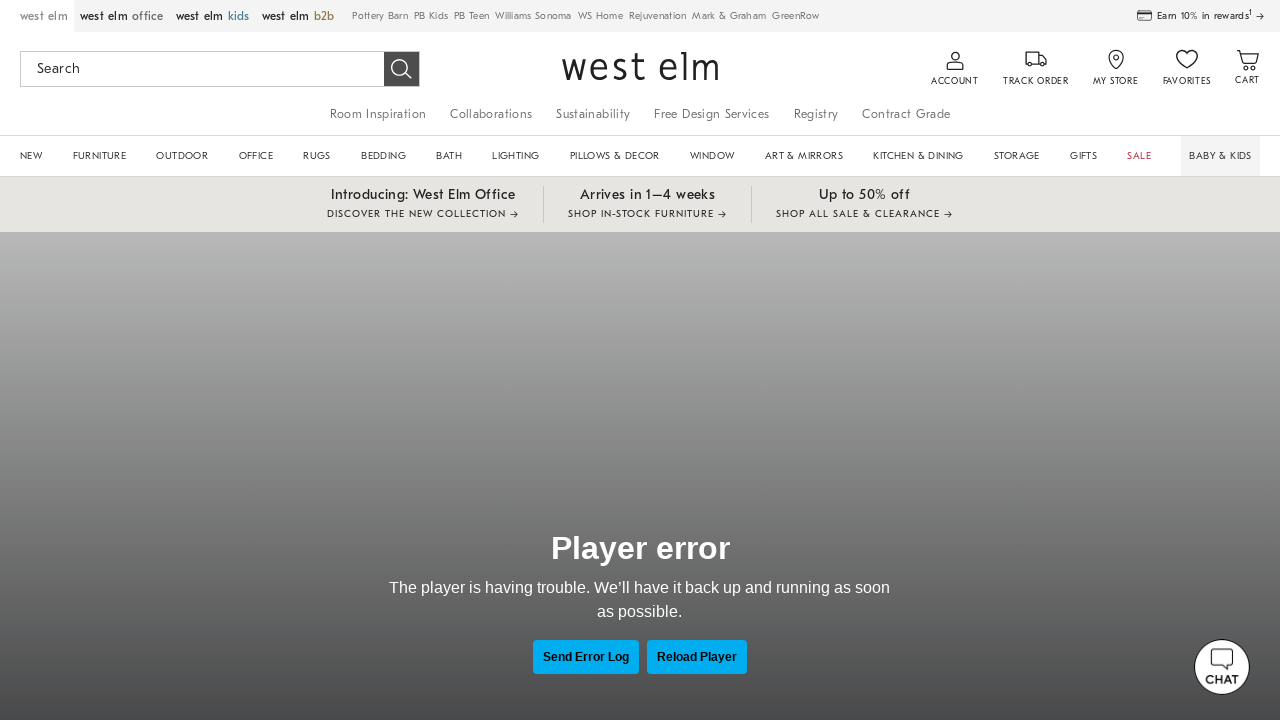